Tests number input functionality by entering a number, clicking the Result button to display it, then clicking Clear Result to hide it again

Starting URL: https://uljanovs.github.io/site/examples/actions

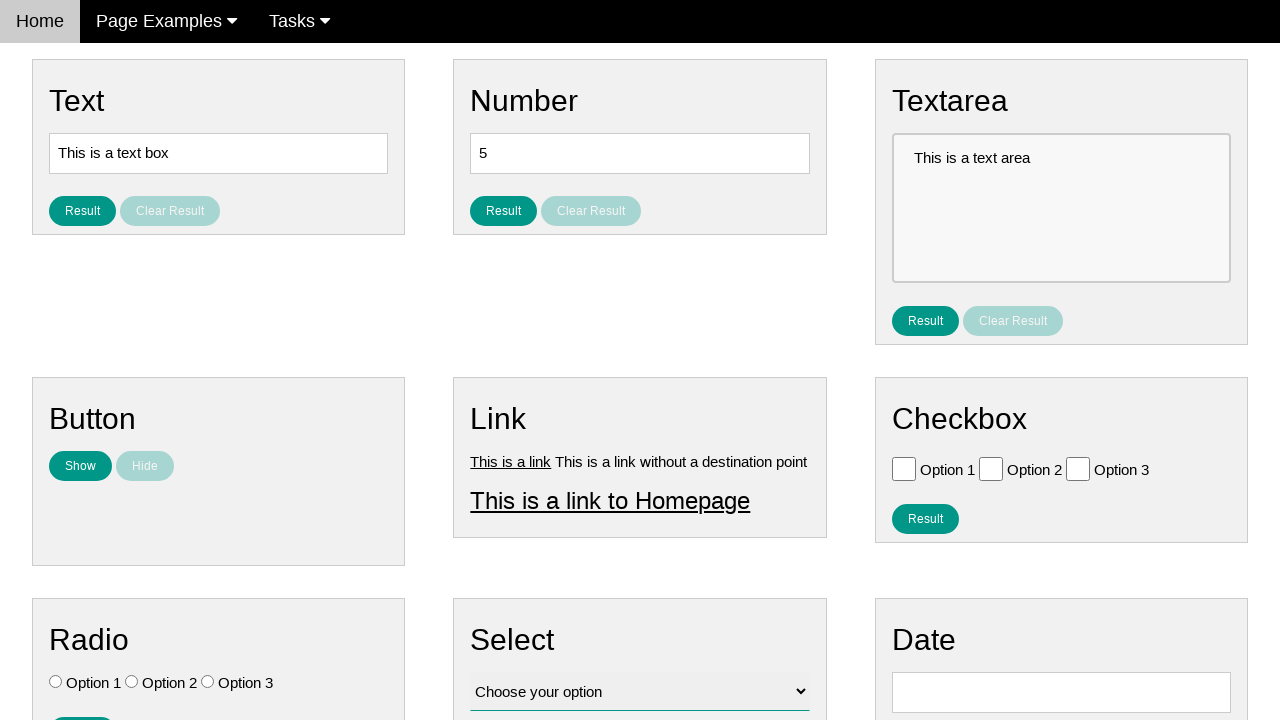

Entered '123' into the number input field on #number
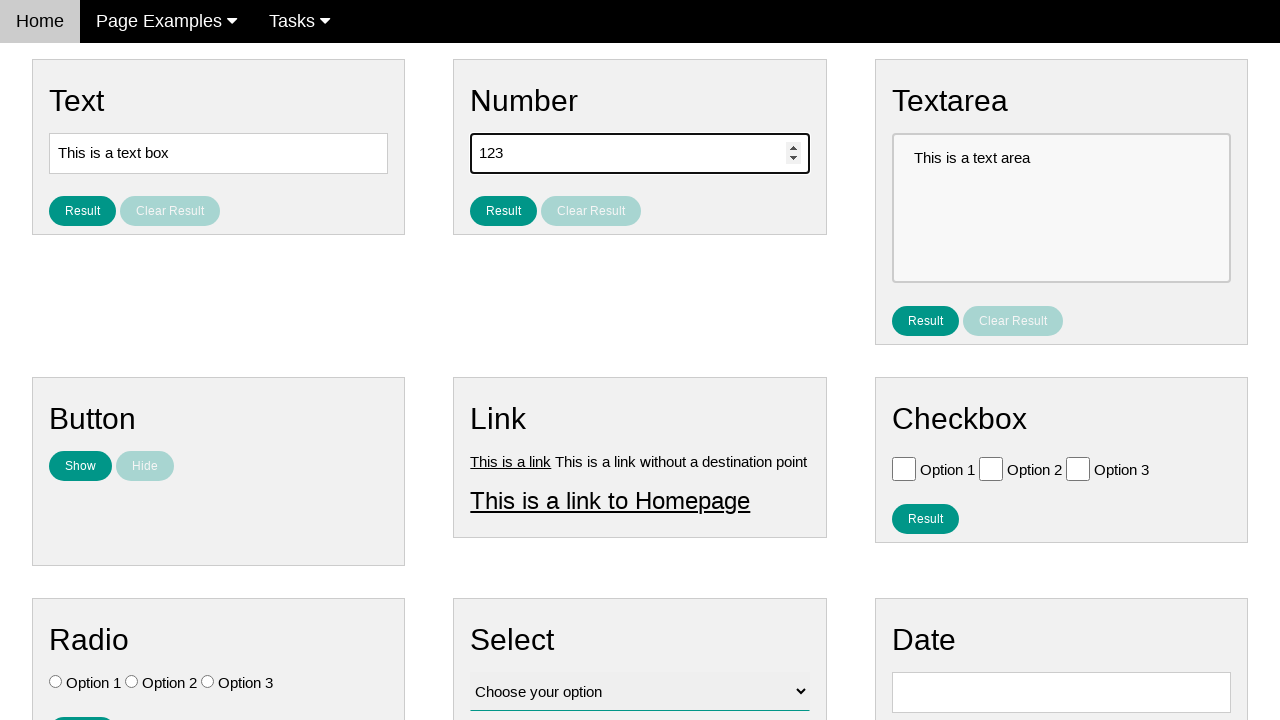

Located Clear Result button
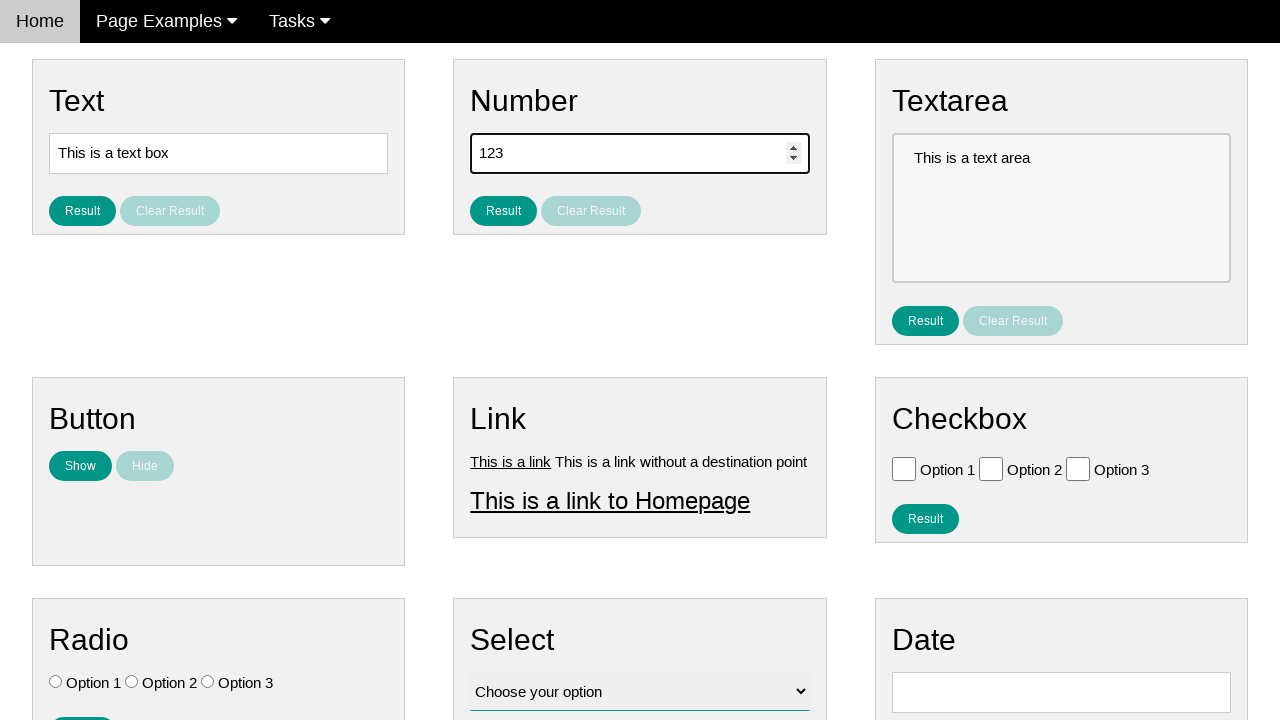

Verified Clear Result button is not enabled
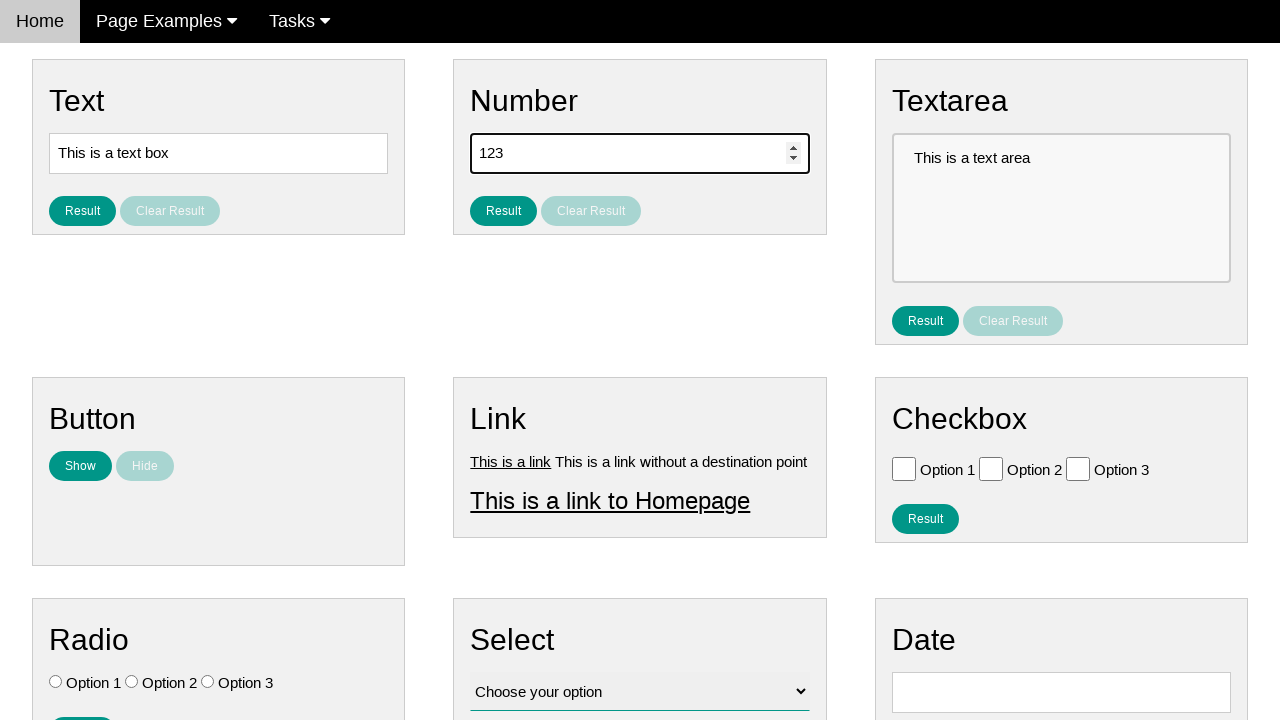

Located result text element
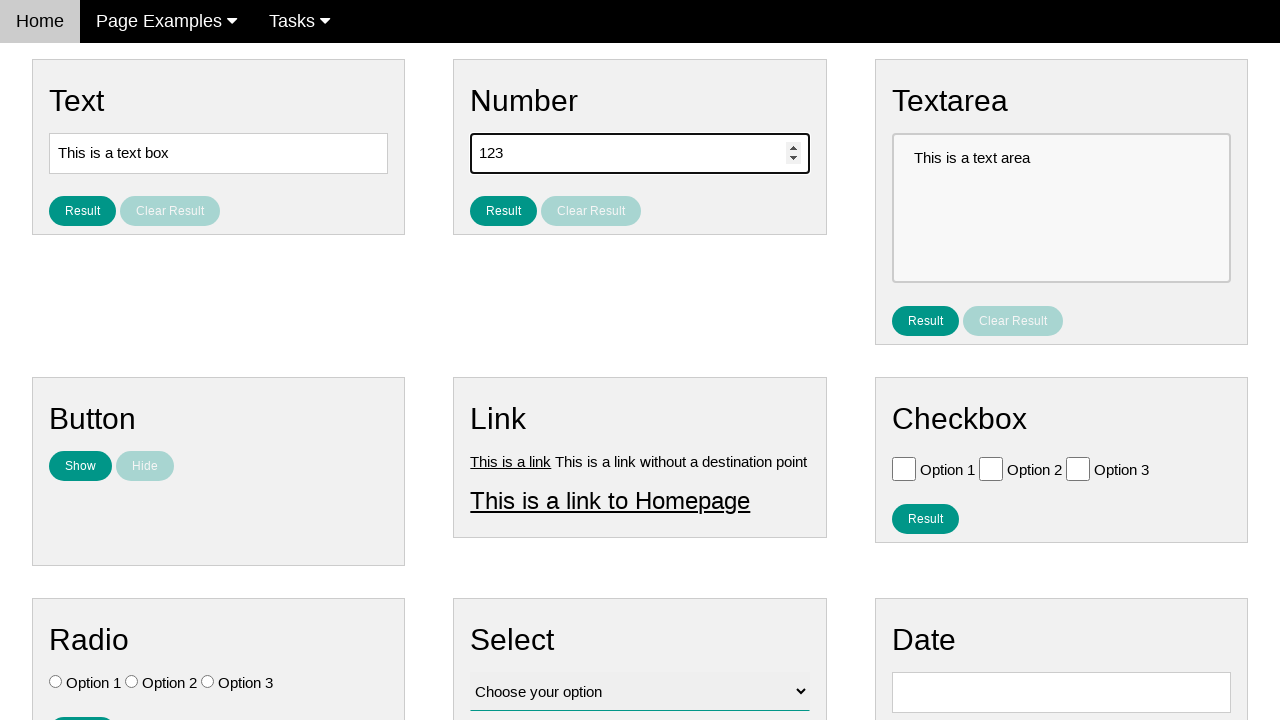

Verified result text is not visible
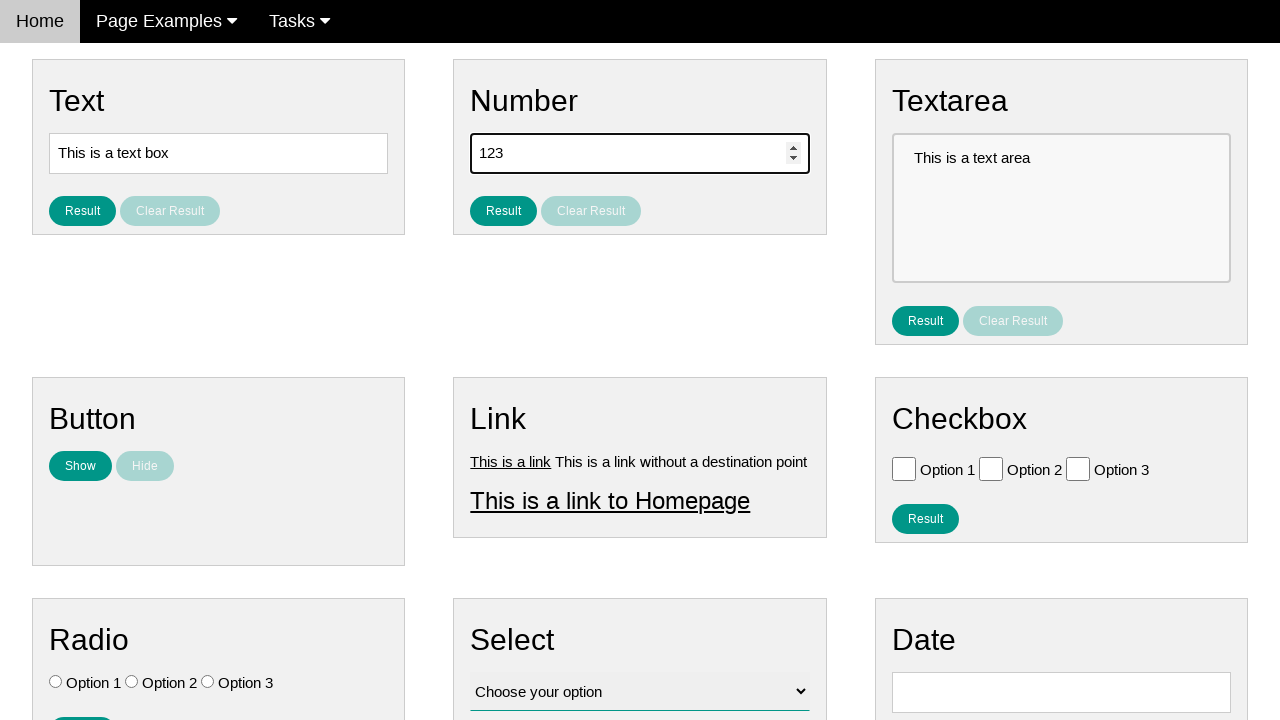

Clicked Result button to display the number at (504, 211) on #result_button_number
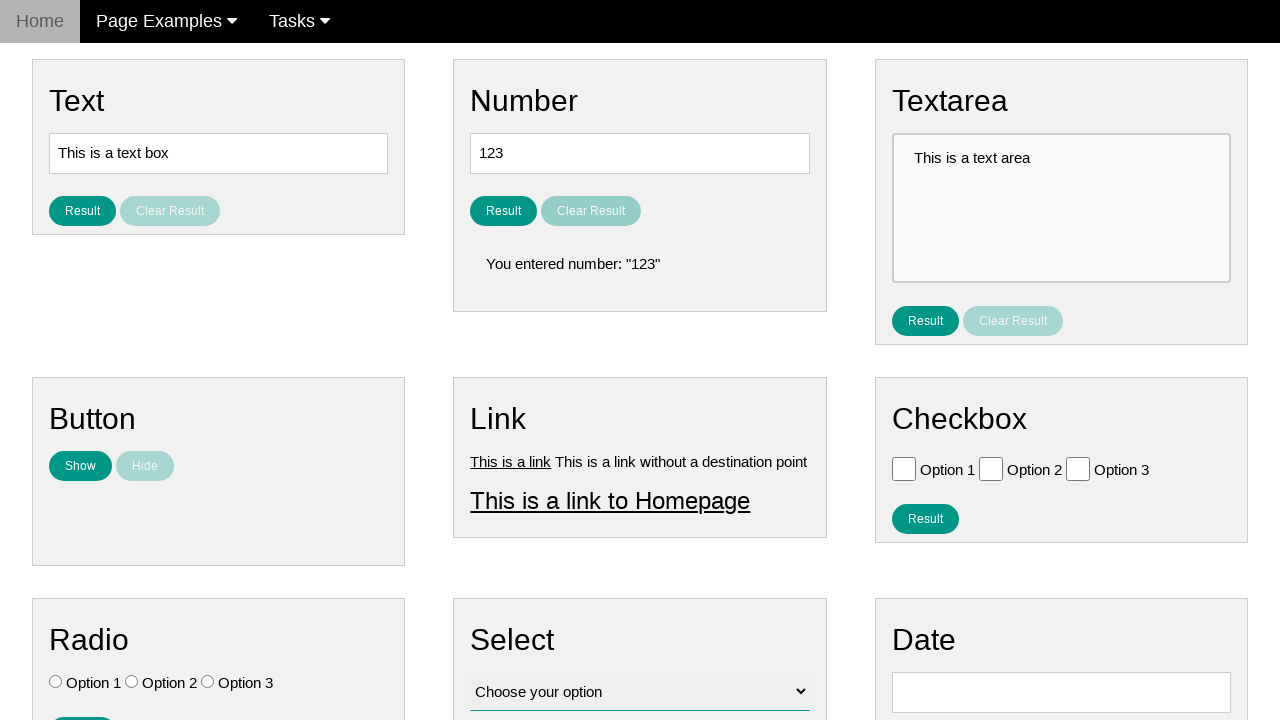

Verified result text is now visible
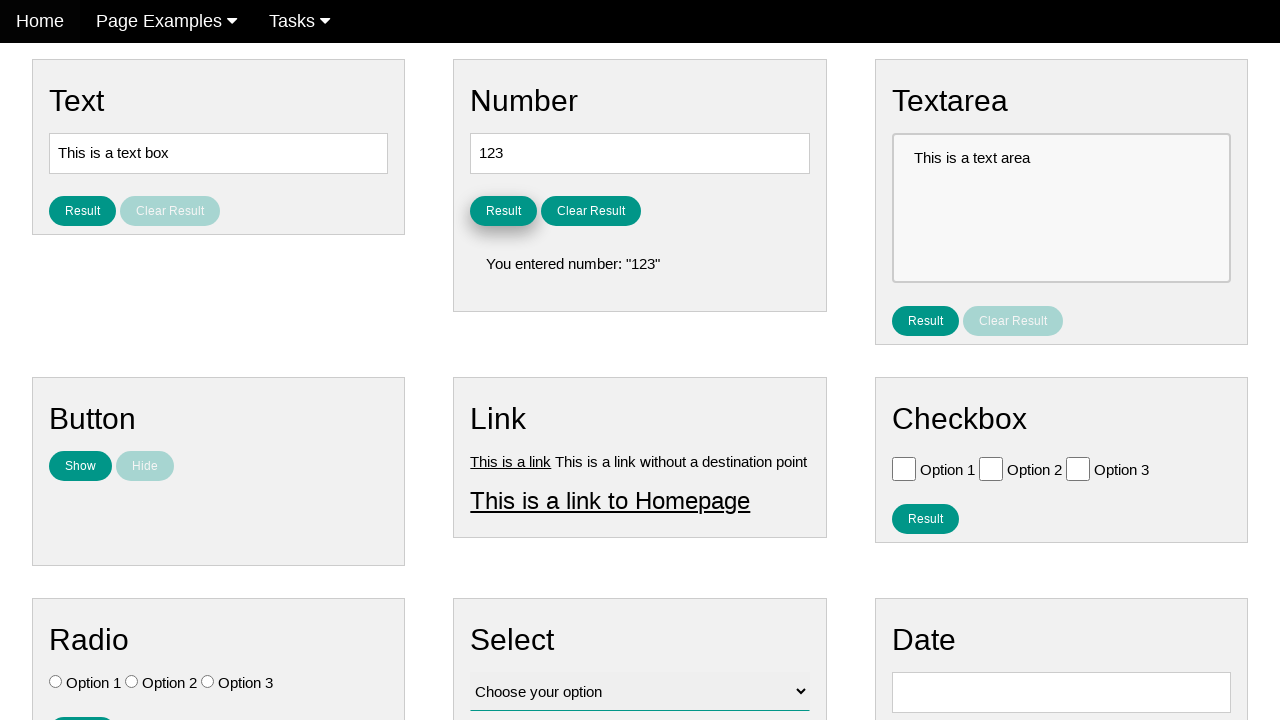

Verified Clear Result button is now enabled
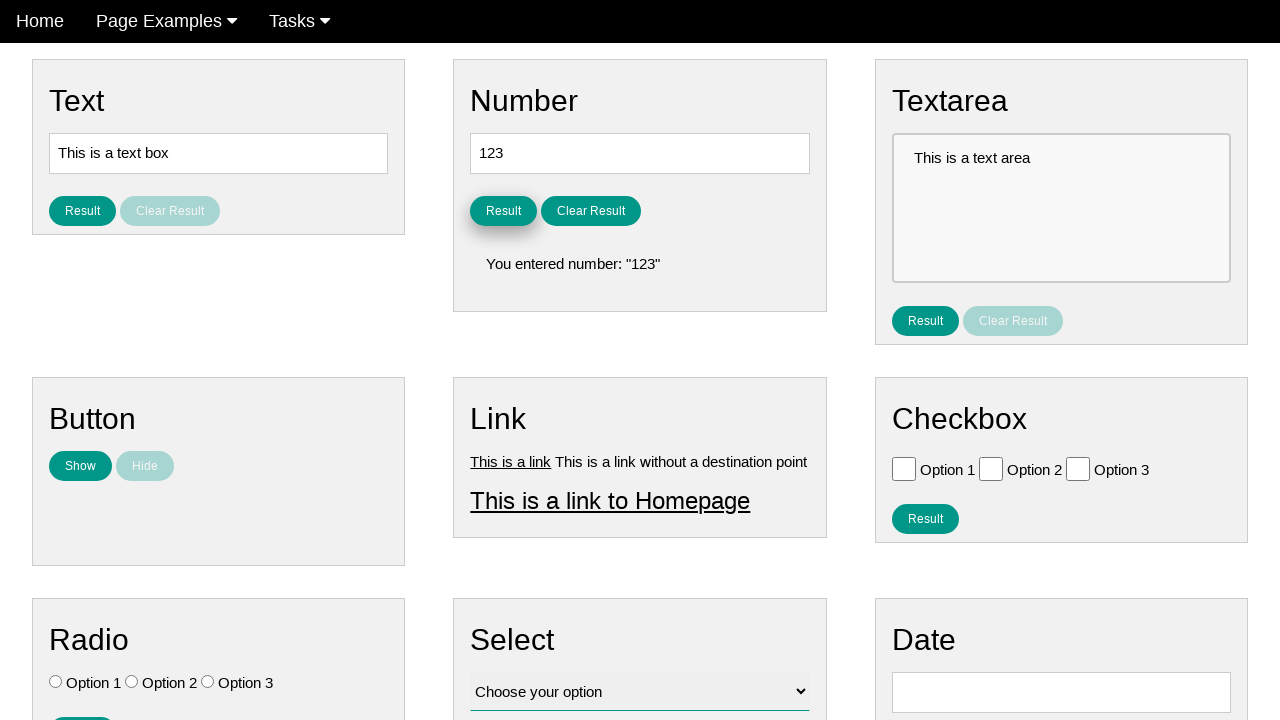

Clicked Clear Result button to hide the number at (591, 211) on #clear_result_button_number
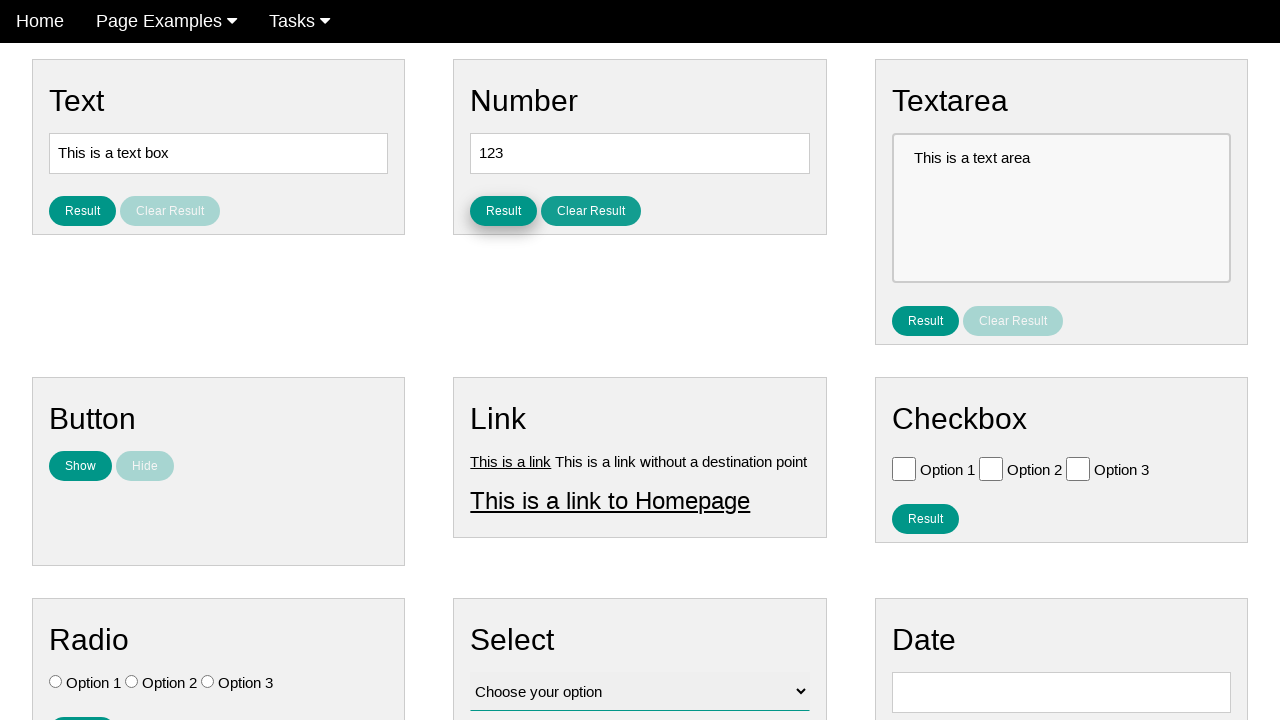

Verified result text is hidden again
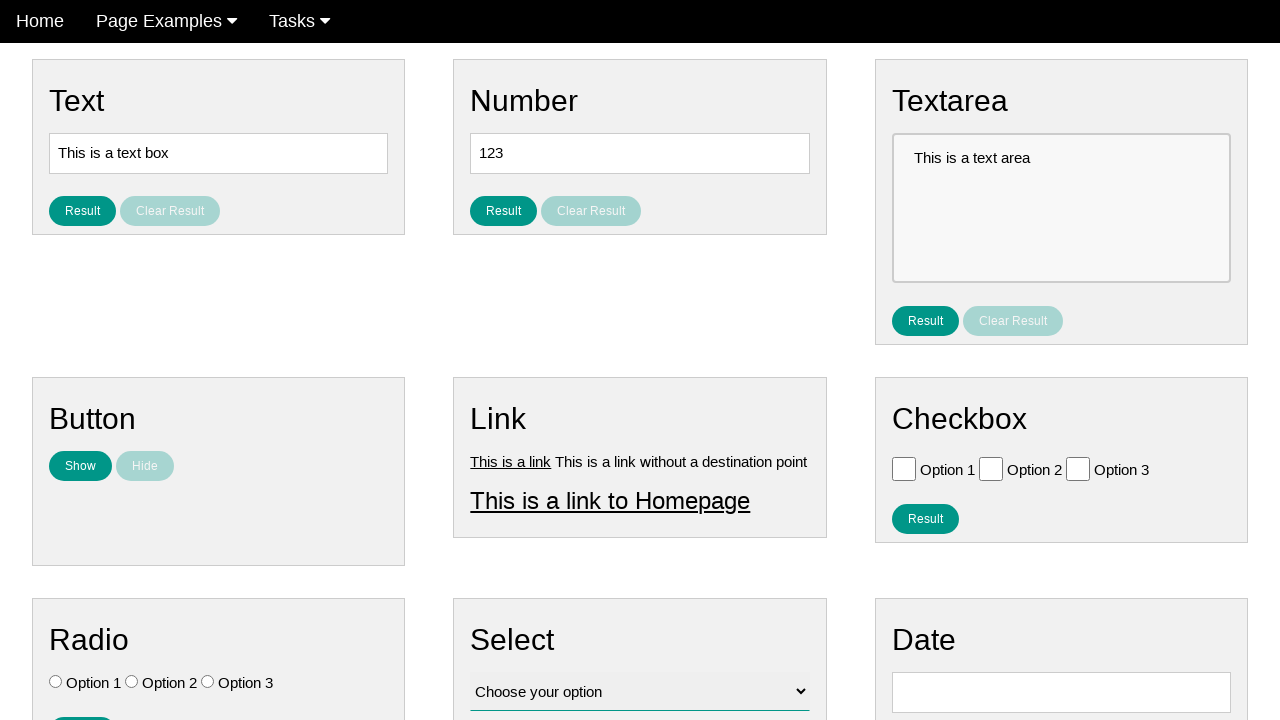

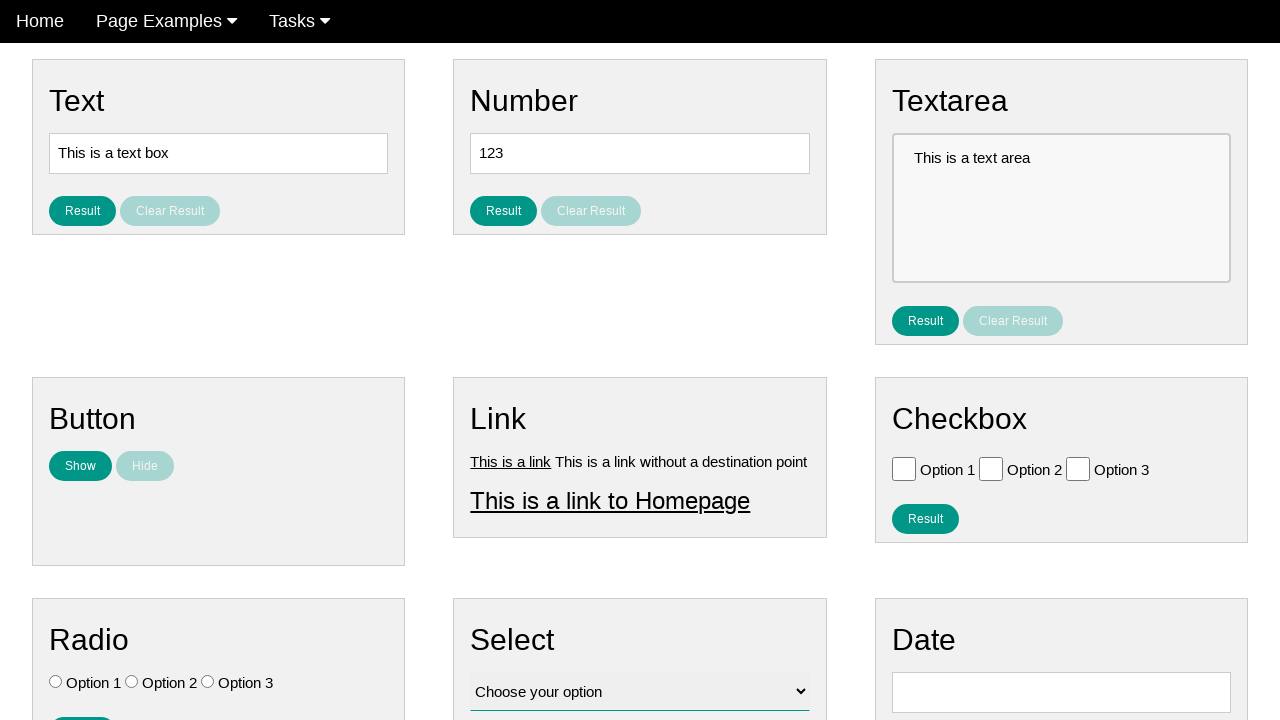